Tests keyboard navigation on Flipkart by pressing Escape to dismiss any popup, then scrolling to the bottom of the page using Ctrl+End, and back to the top using Ctrl+Home

Starting URL: https://www.flipkart.com/

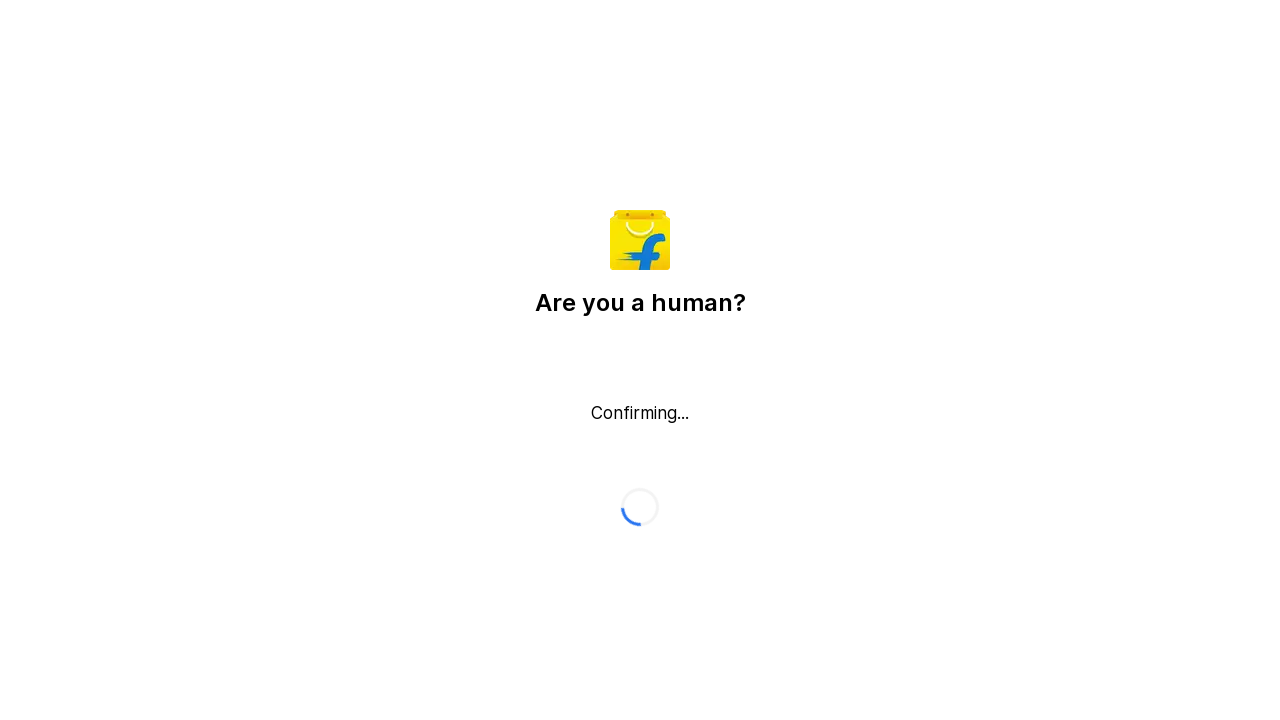

Pressed Escape to dismiss any login popup
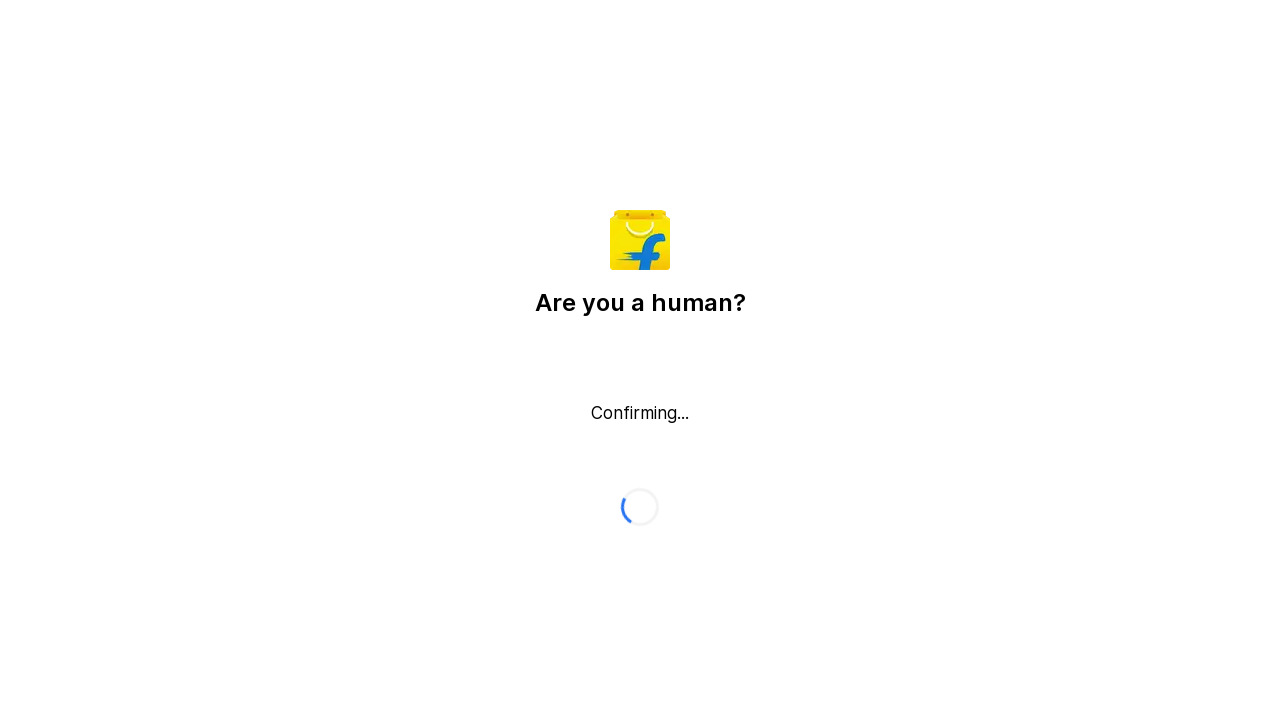

Waited 1500ms after Escape press
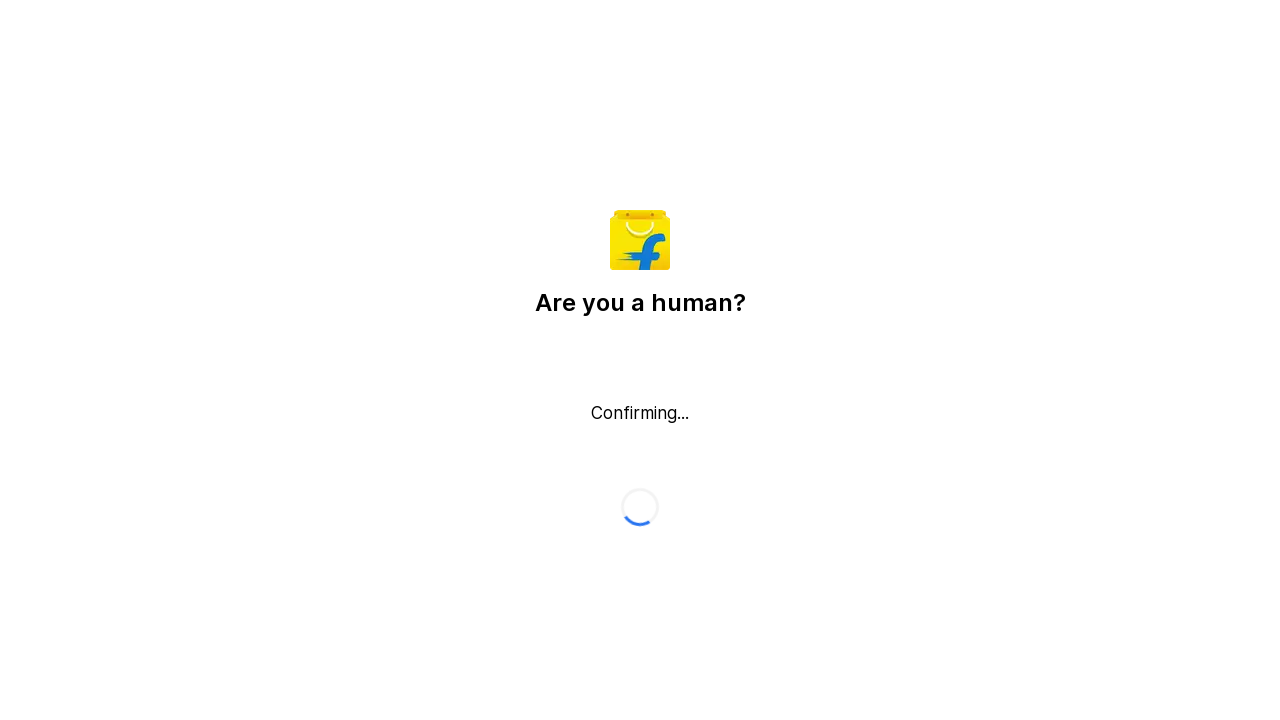

Pressed Ctrl+End to scroll to bottom of page
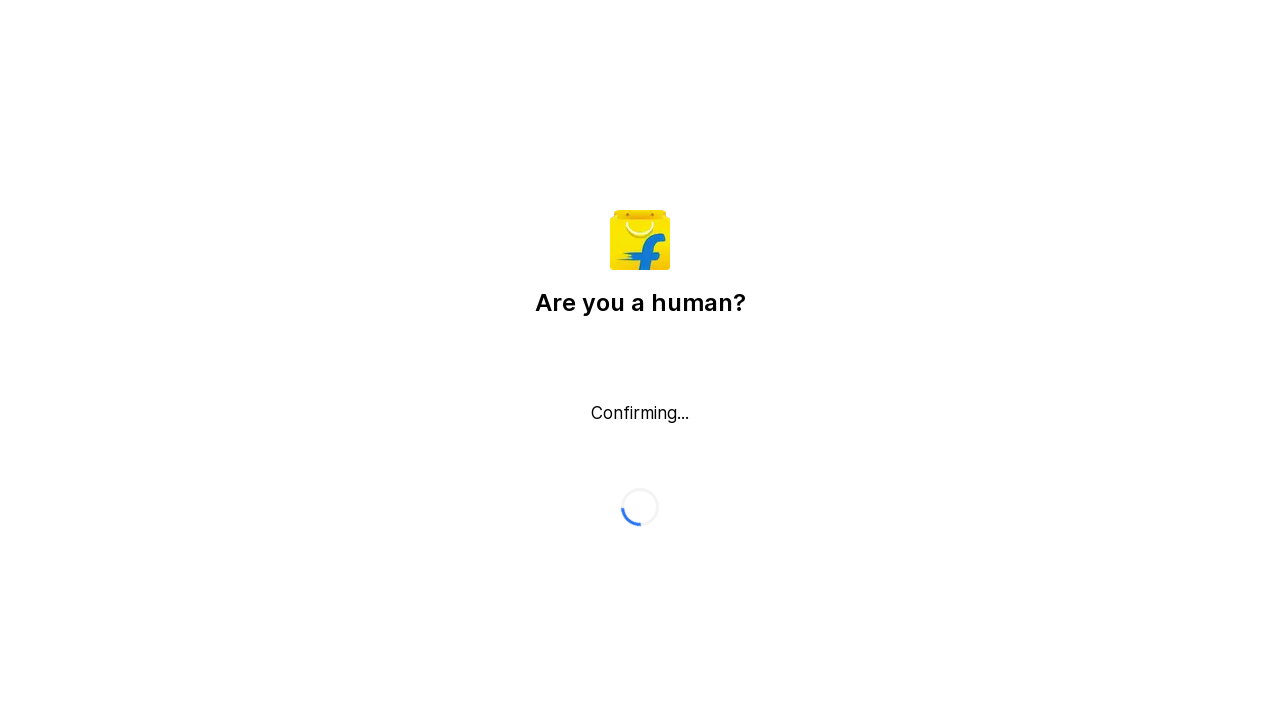

Waited 1500ms after scrolling to bottom
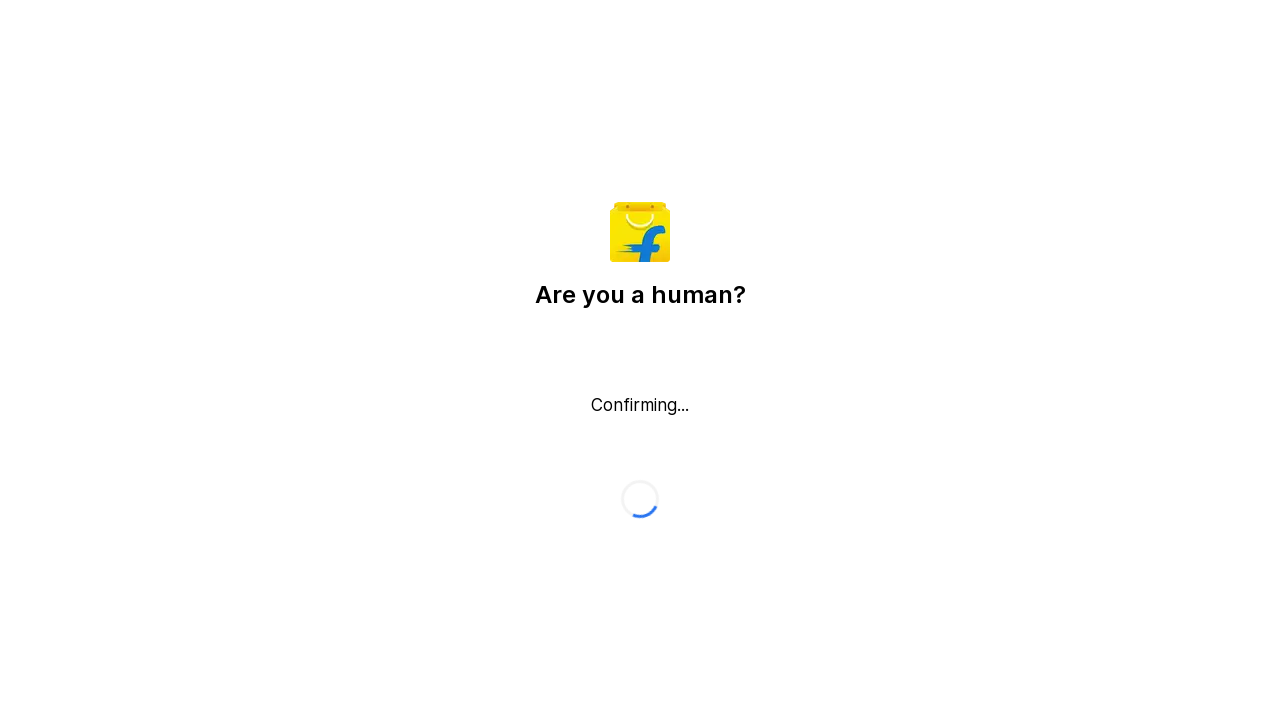

Pressed Ctrl+Home to scroll back to top of page
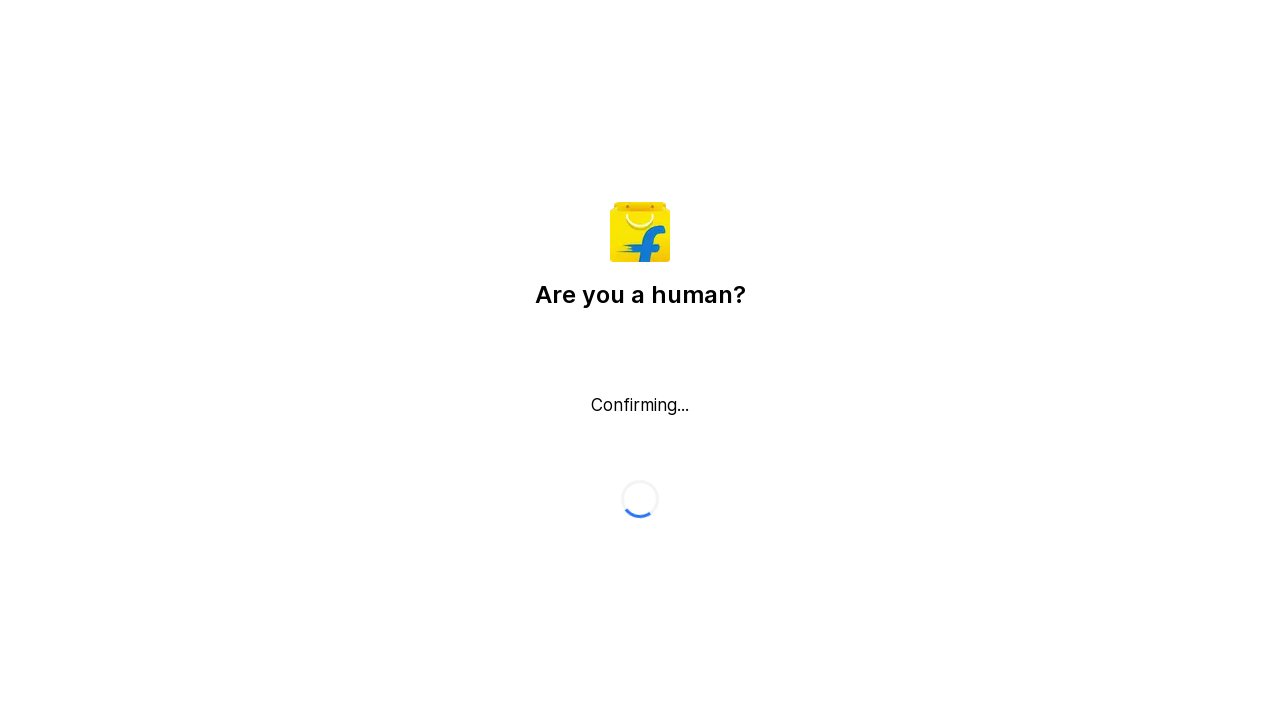

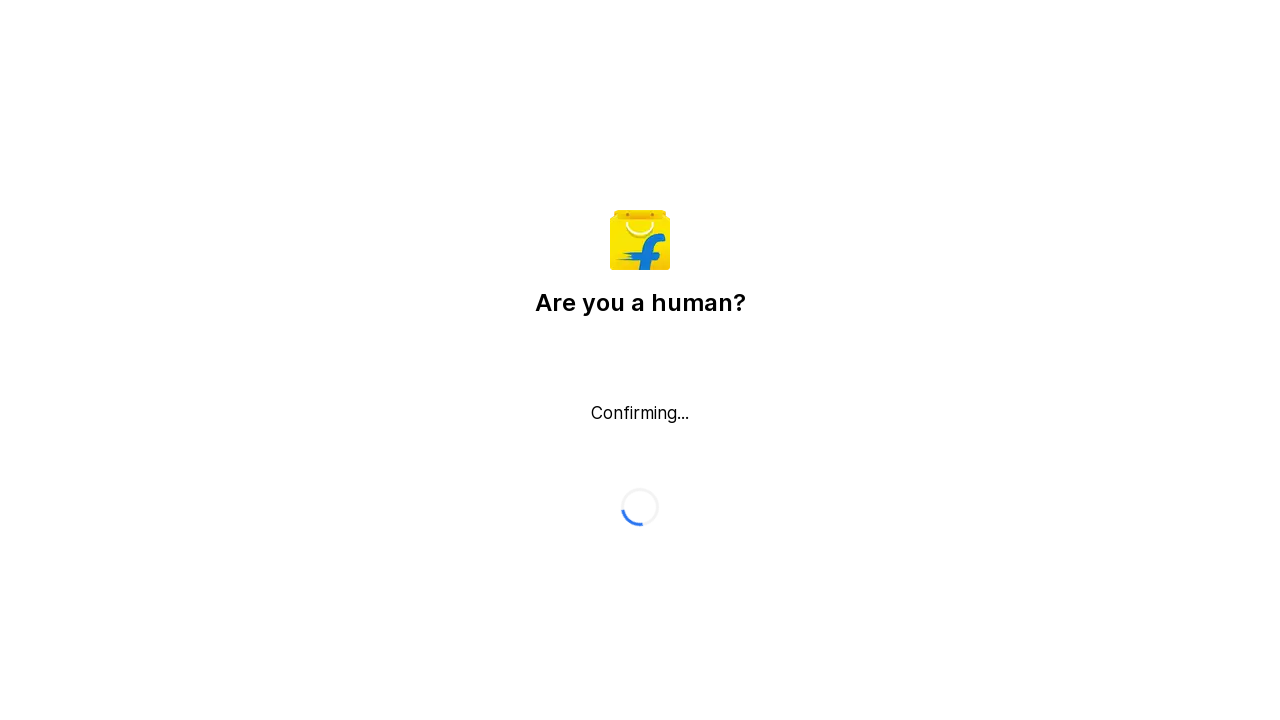